Tests the TodoMVC application by adding two todo items and verifying they appear in the list correctly

Starting URL: https://demo.playwright.dev/todomvc

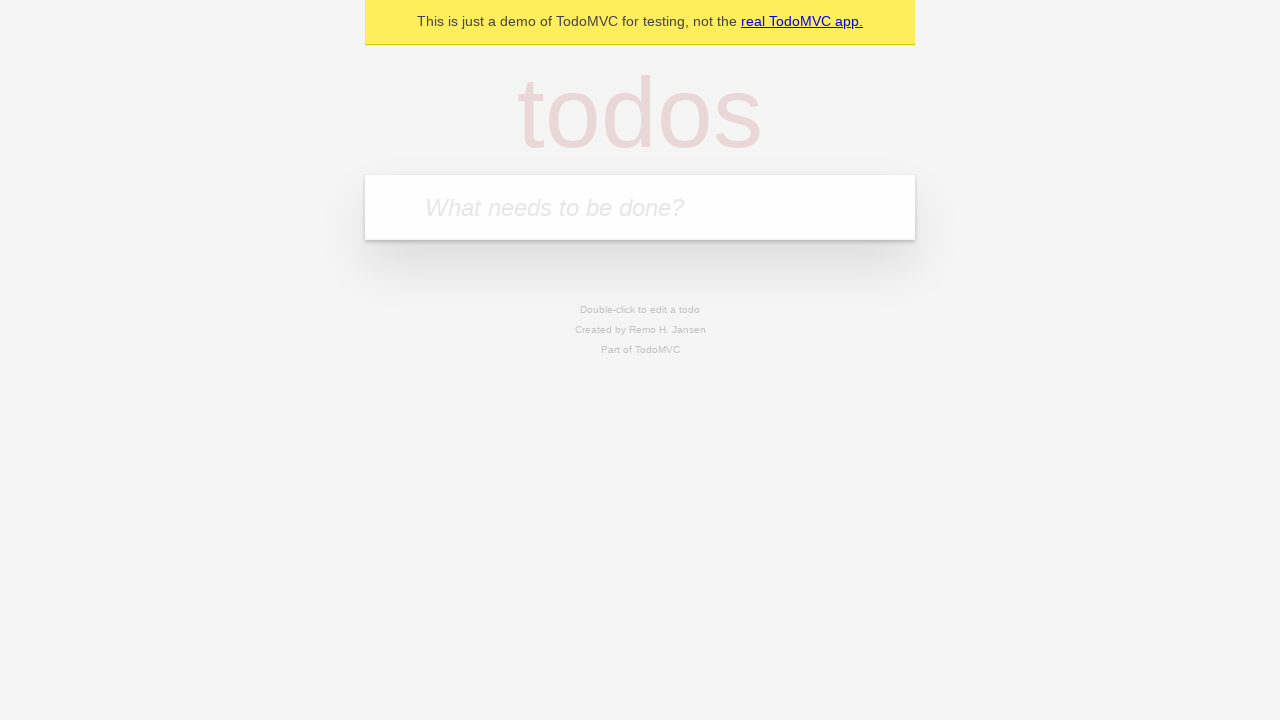

Located the todo input field by placeholder 'What needs to be done?'
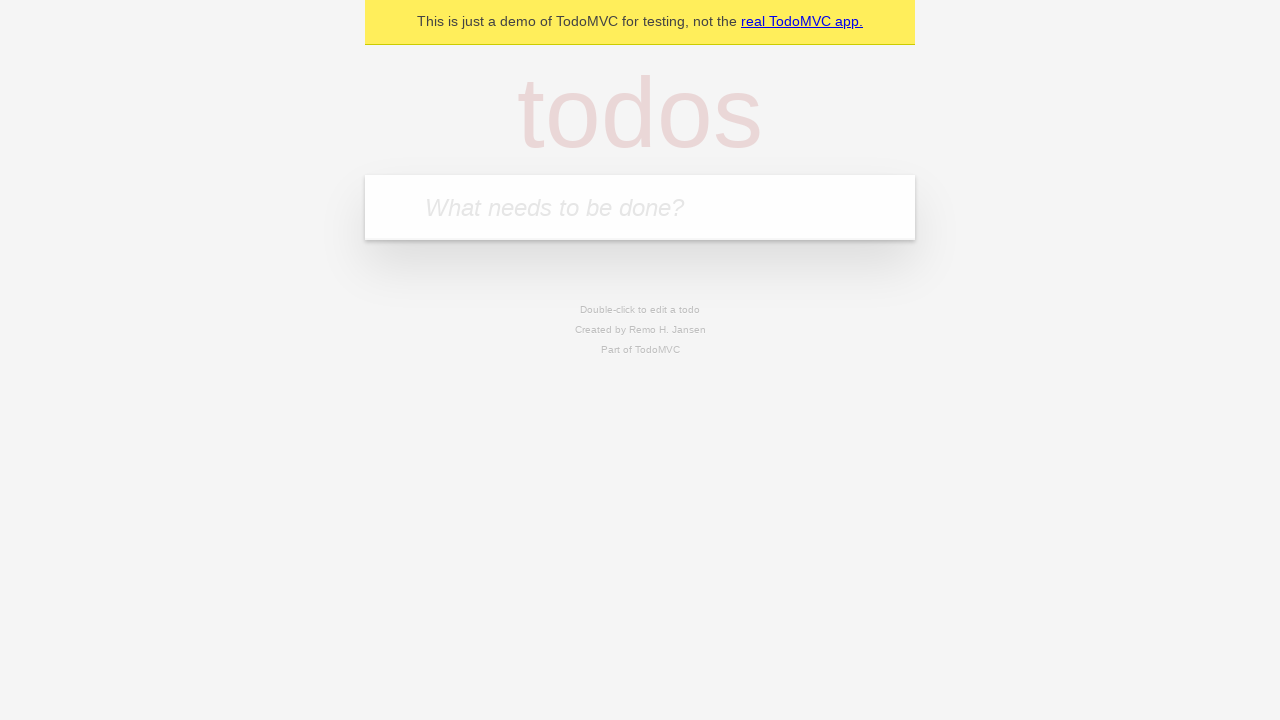

Filled first todo item: 'Go to the food store' on internal:attr=[placeholder="What needs to be done?"i]
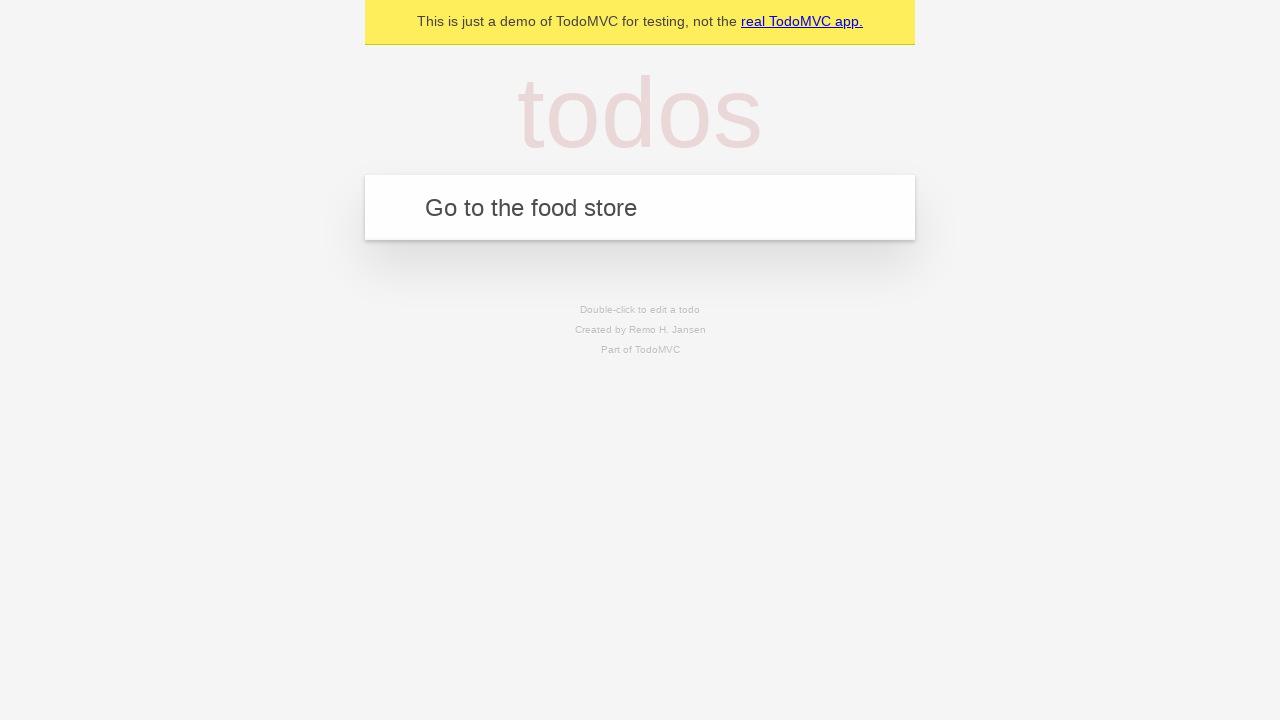

Pressed Enter to add first todo item on internal:attr=[placeholder="What needs to be done?"i]
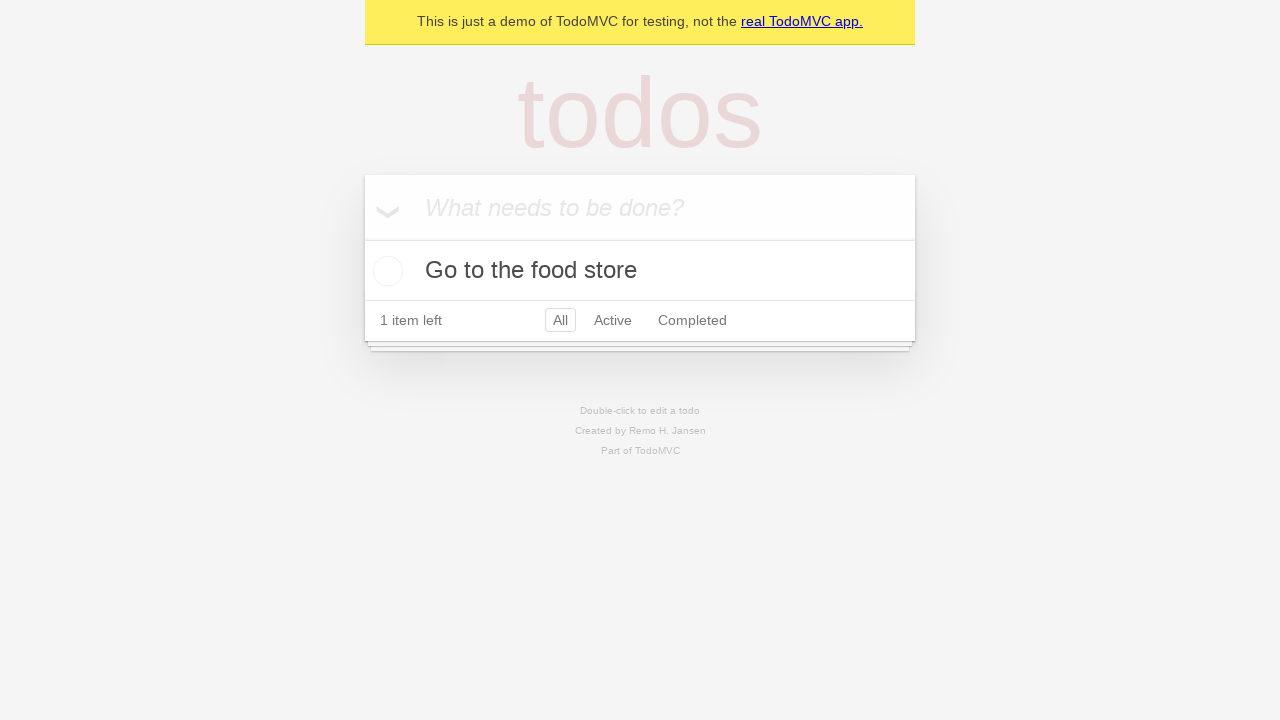

First todo item appeared in the list
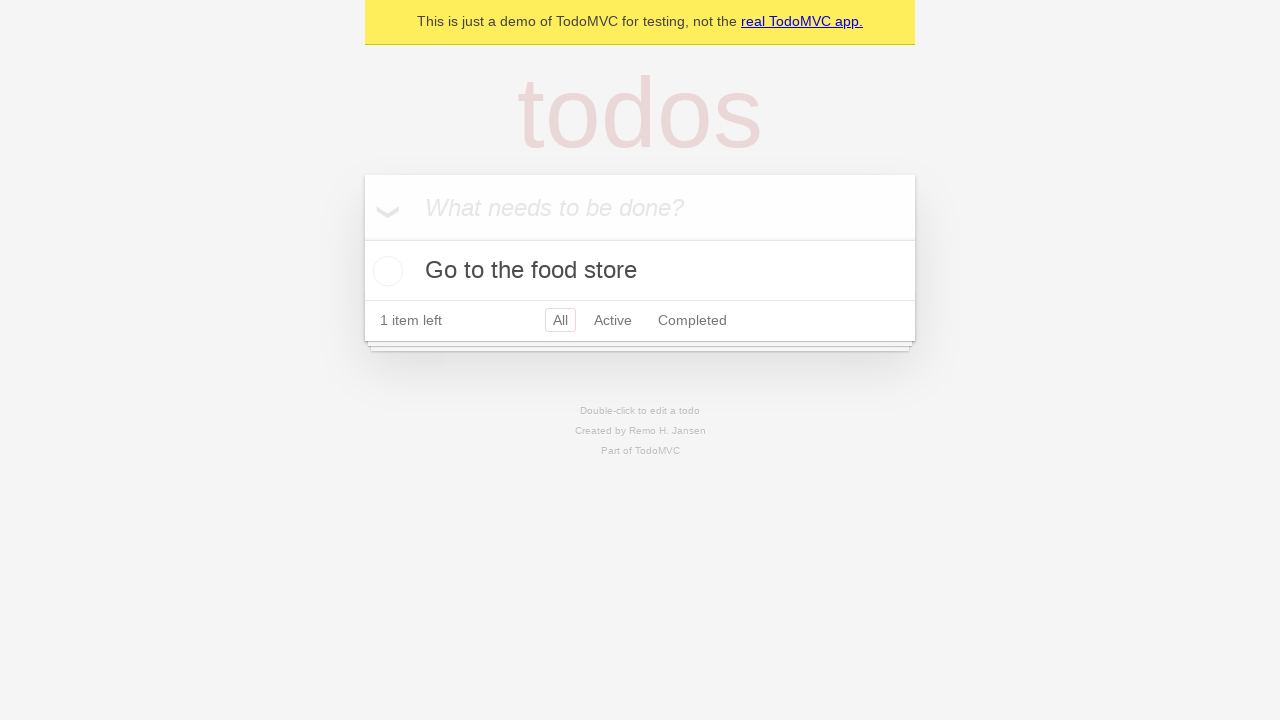

Filled second todo item: 'Buy some food' on internal:attr=[placeholder="What needs to be done?"i]
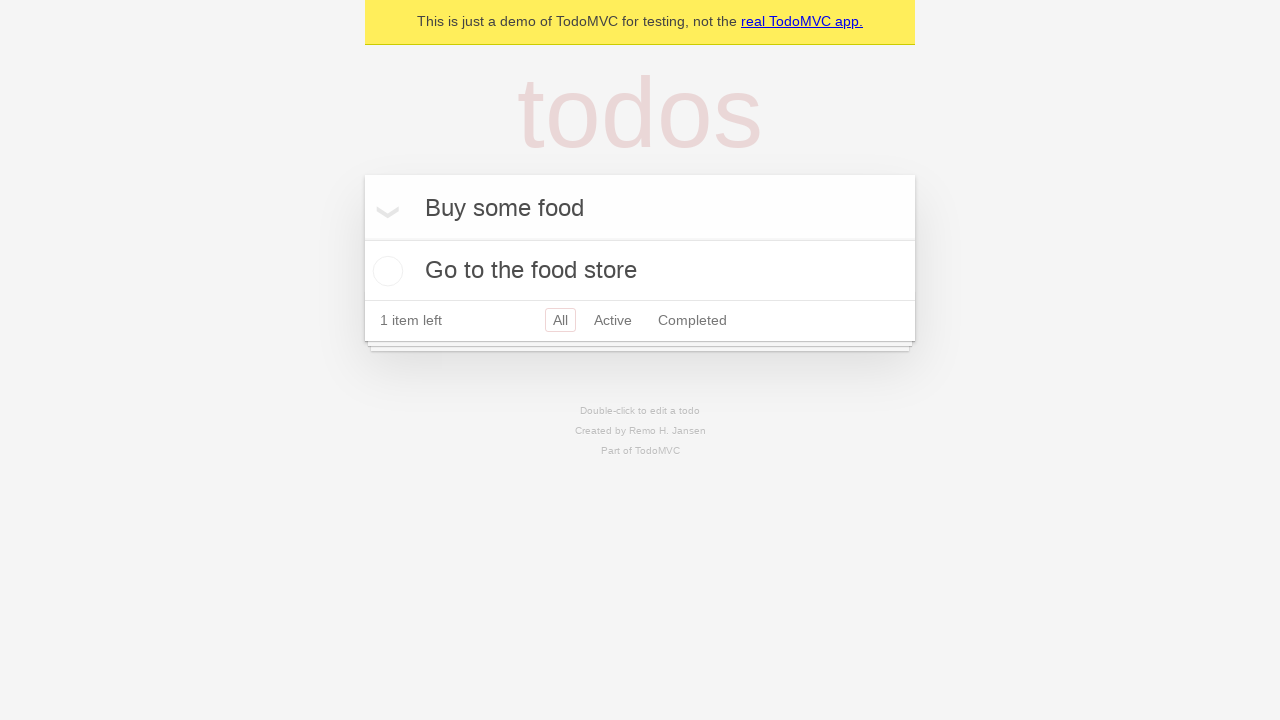

Pressed Enter to add second todo item on internal:attr=[placeholder="What needs to be done?"i]
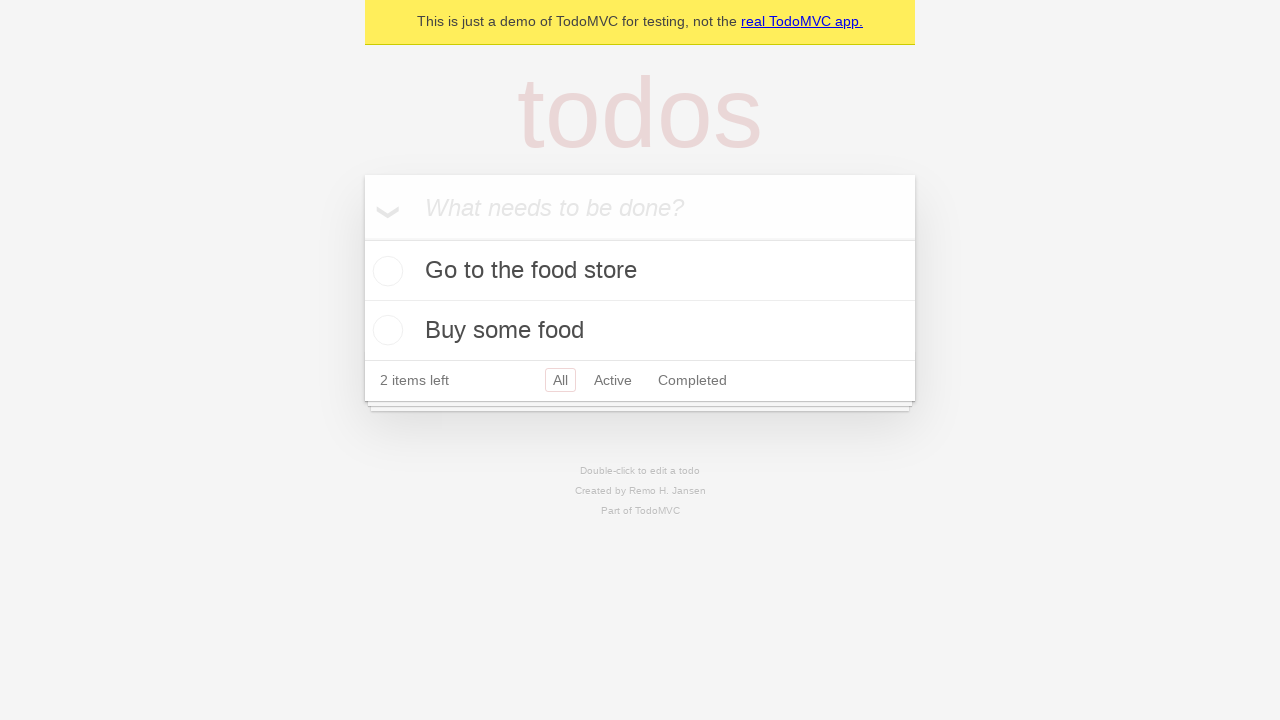

Second todo item appeared in the list
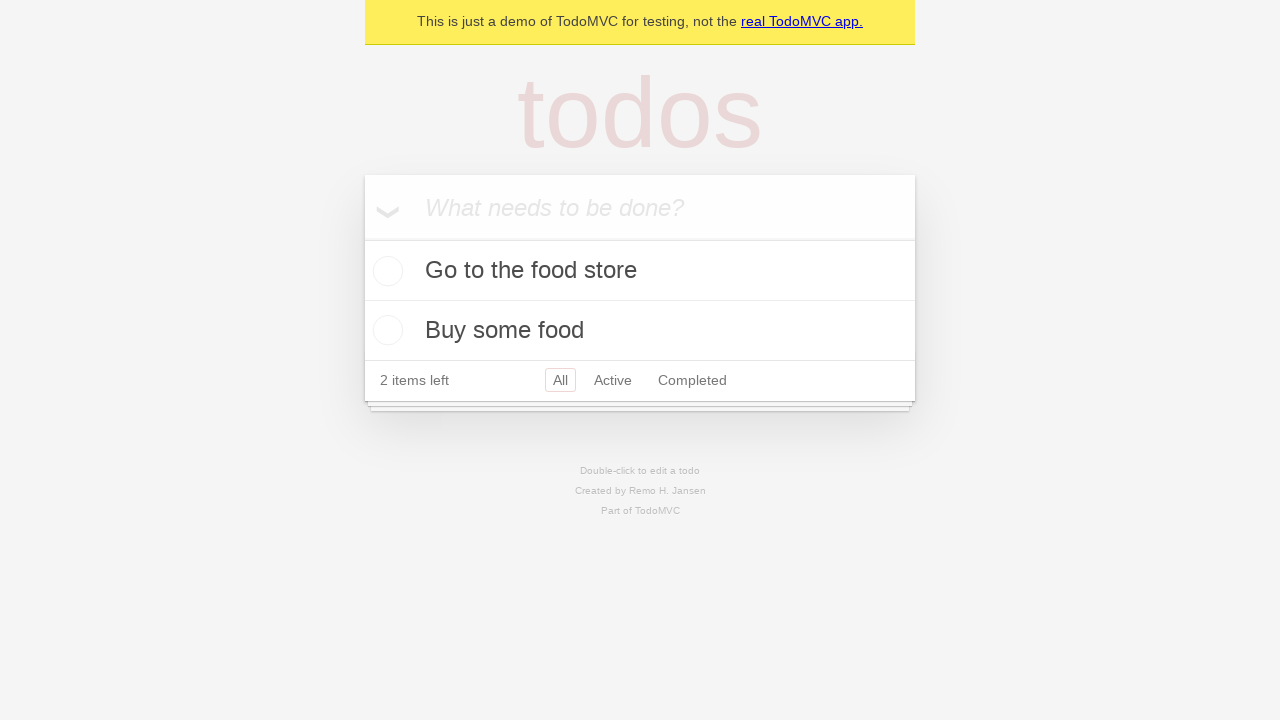

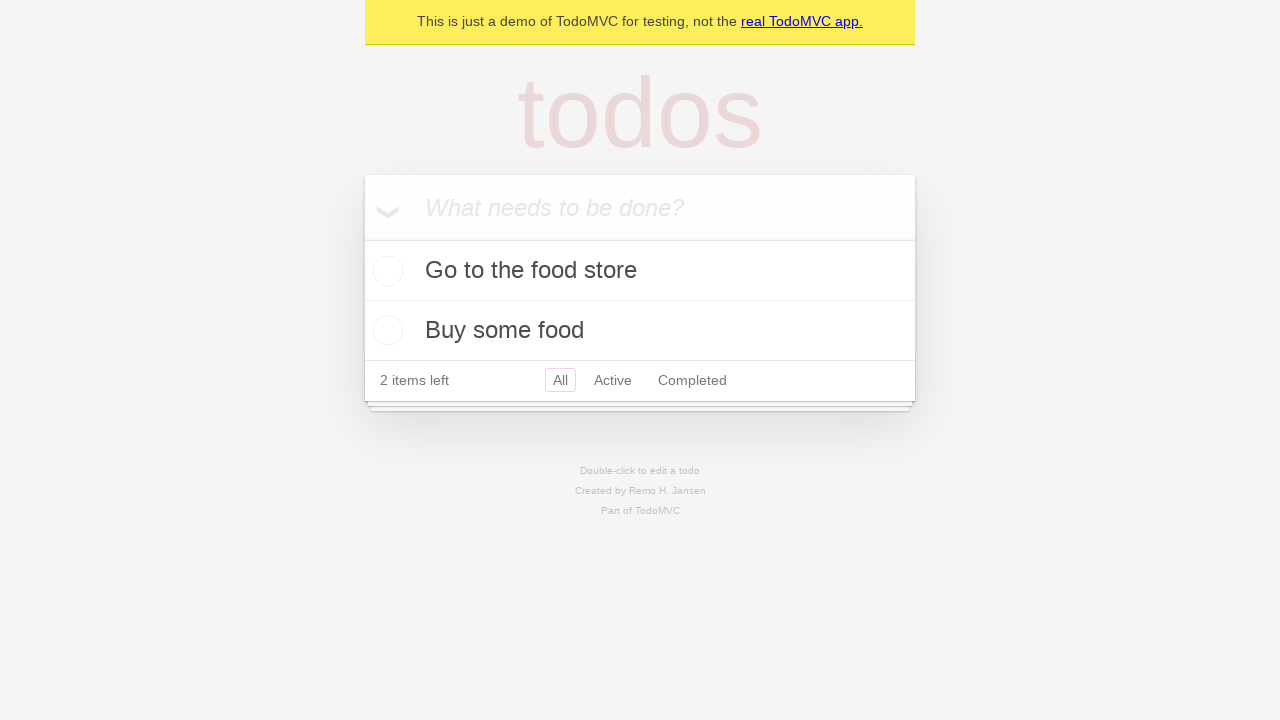